Tests mouse hover and click interaction on a color input element using Actions API

Starting URL: https://bonigarcia.dev/selenium-webdriver-java/web-form.html

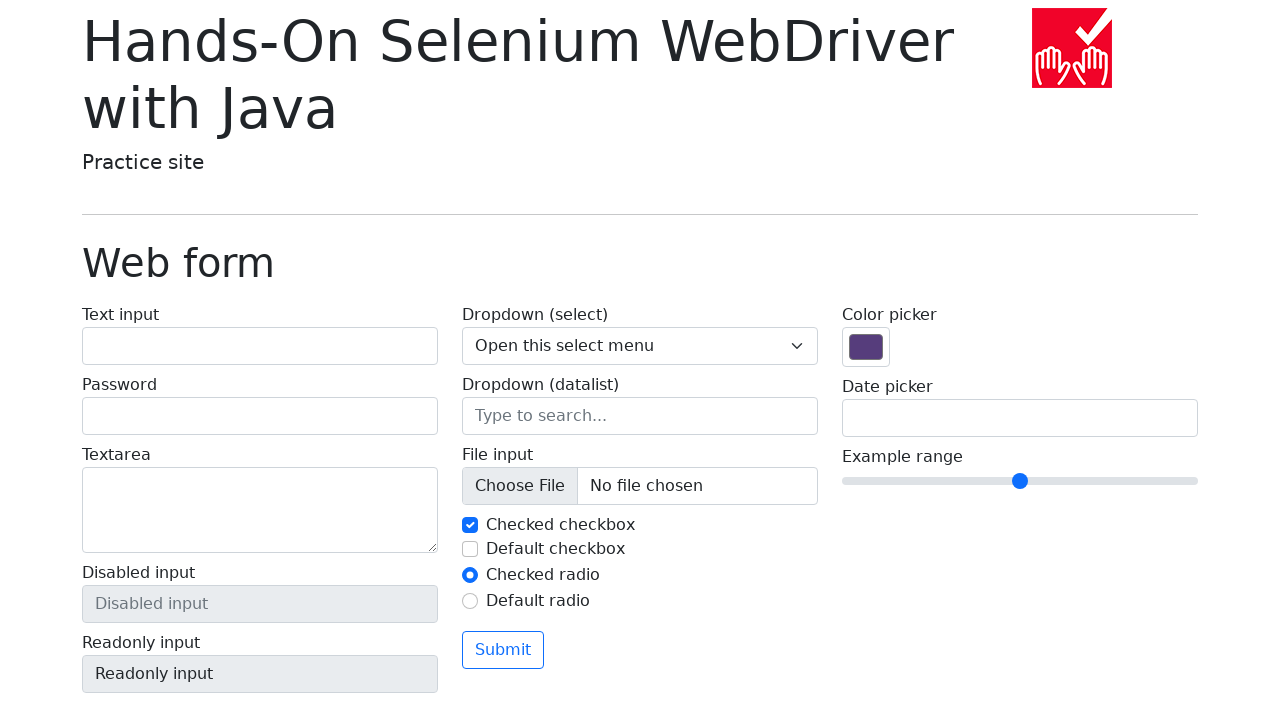

Located color input element
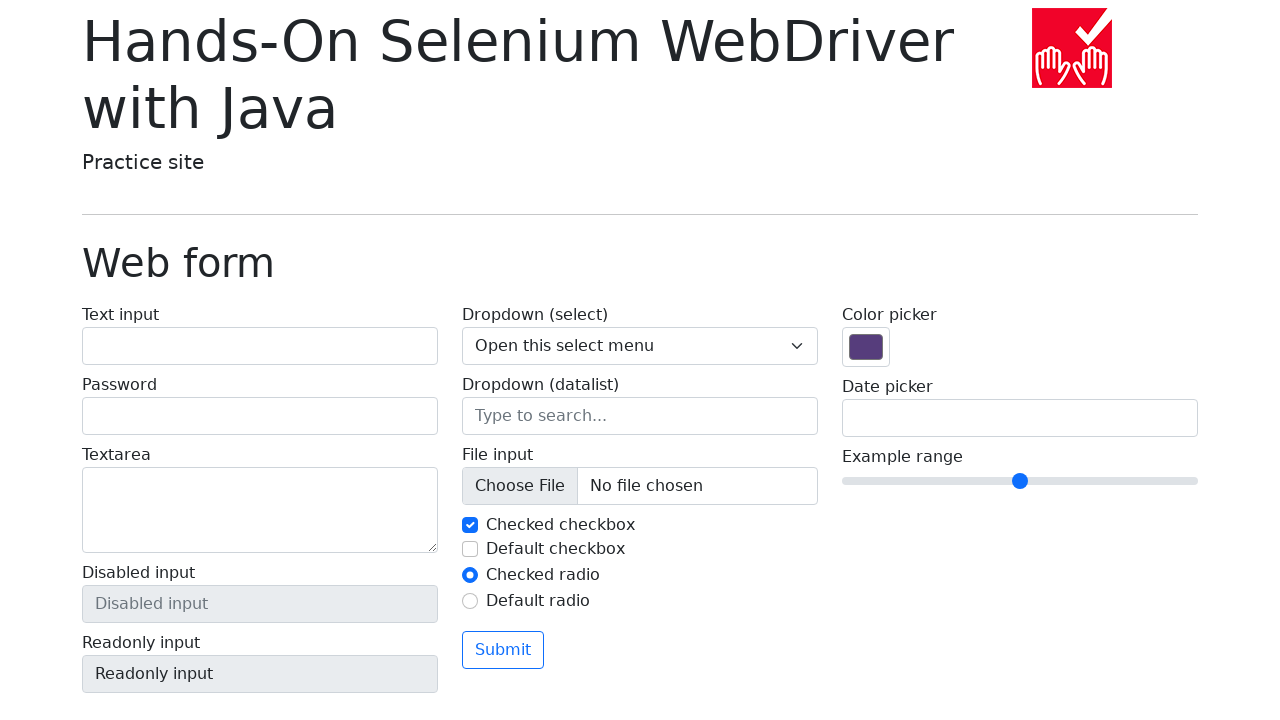

Hovered over color input element at (866, 347) on input[type='color']
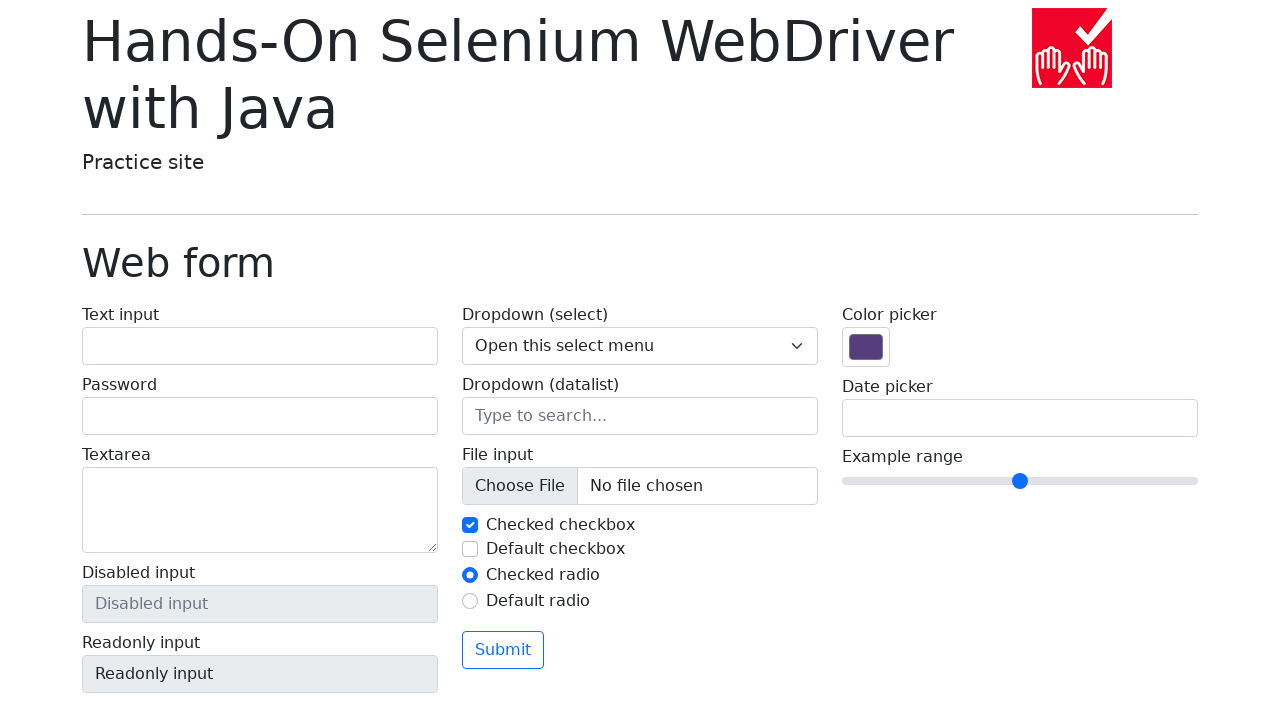

Clicked on color input element at (866, 347) on input[type='color']
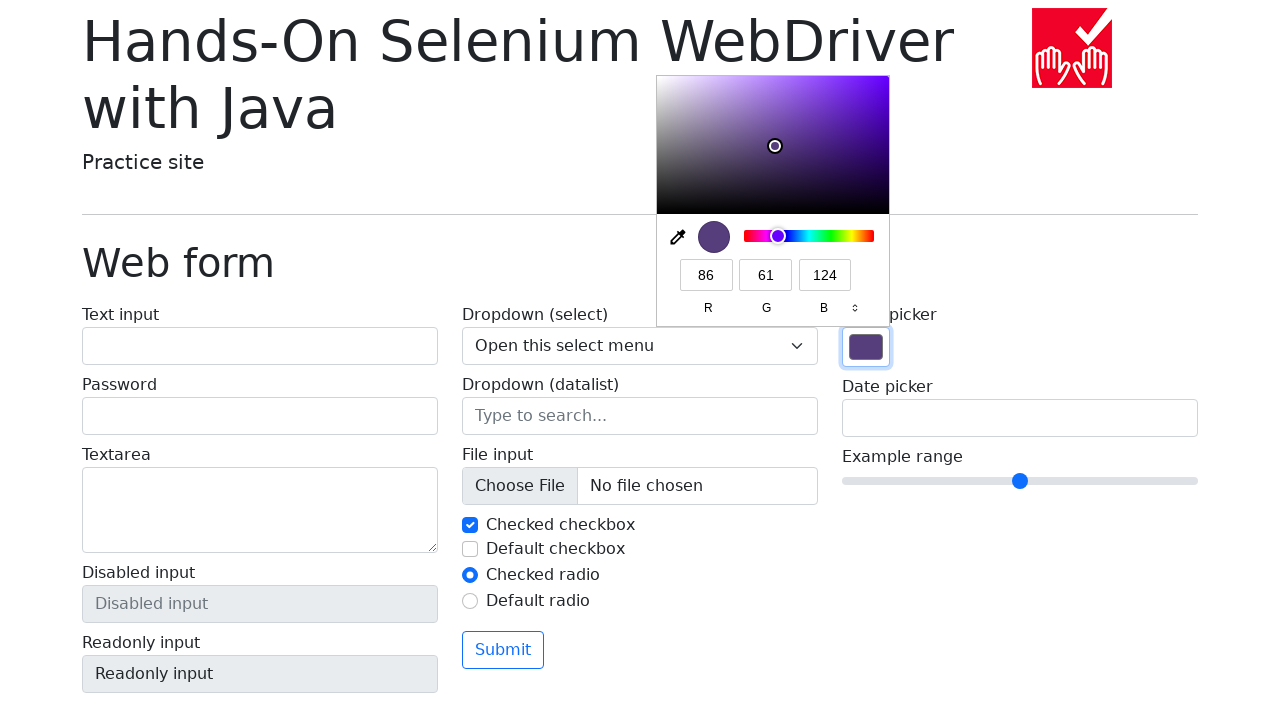

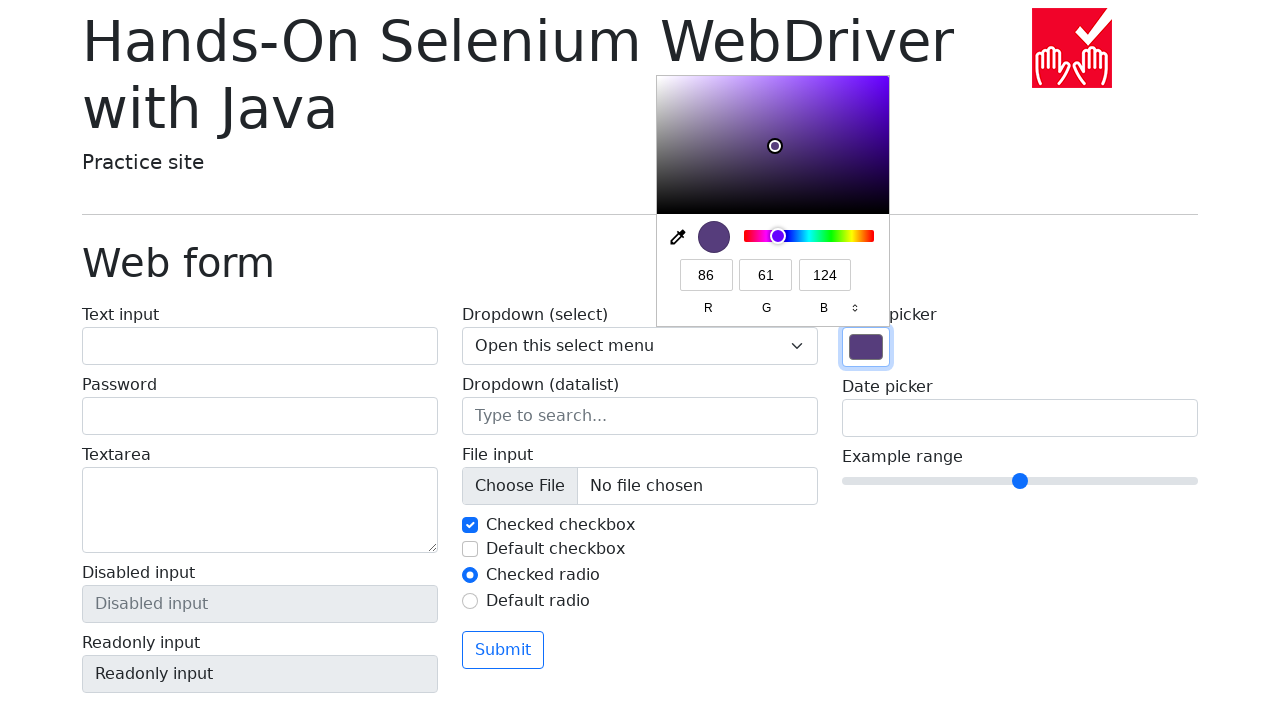